Tests a practice form by filling in name, email, password, selecting gender from dropdown, choosing a radio button option, entering a birthday, and submitting the form to verify successful submission.

Starting URL: https://rahulshettyacademy.com/angularpractice/

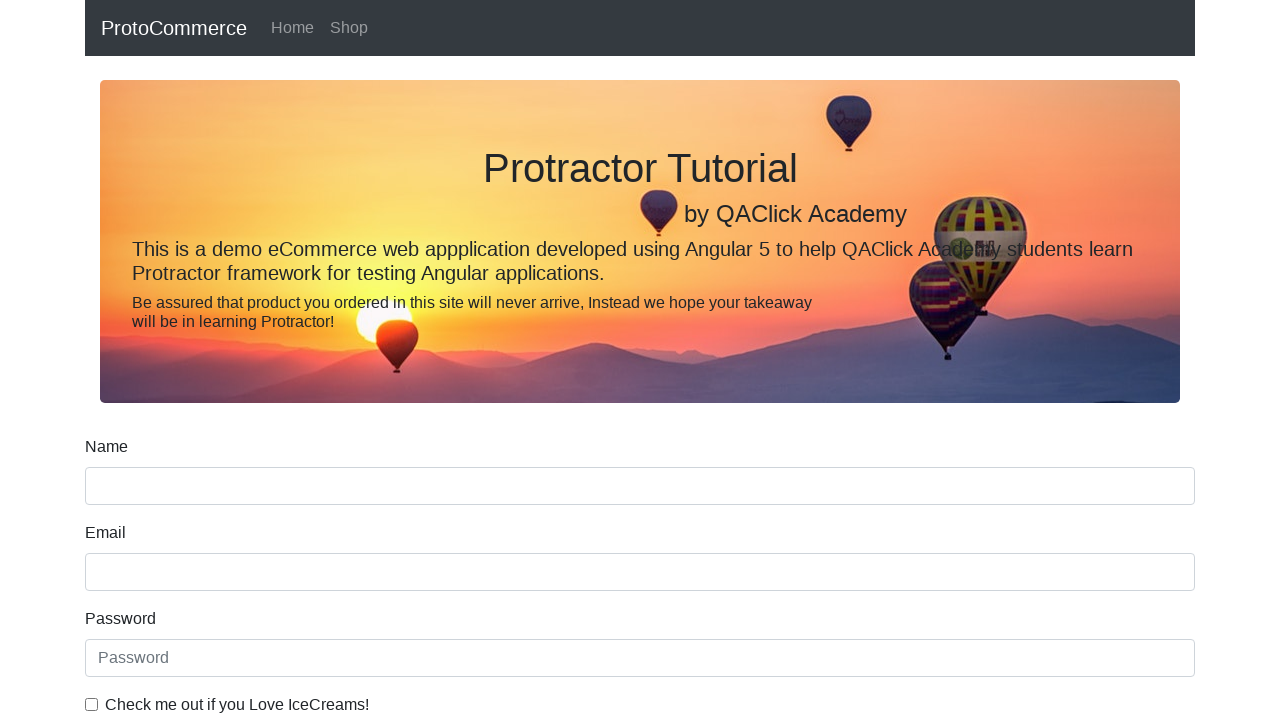

Filled name field with 'sonal' on input[name='name']
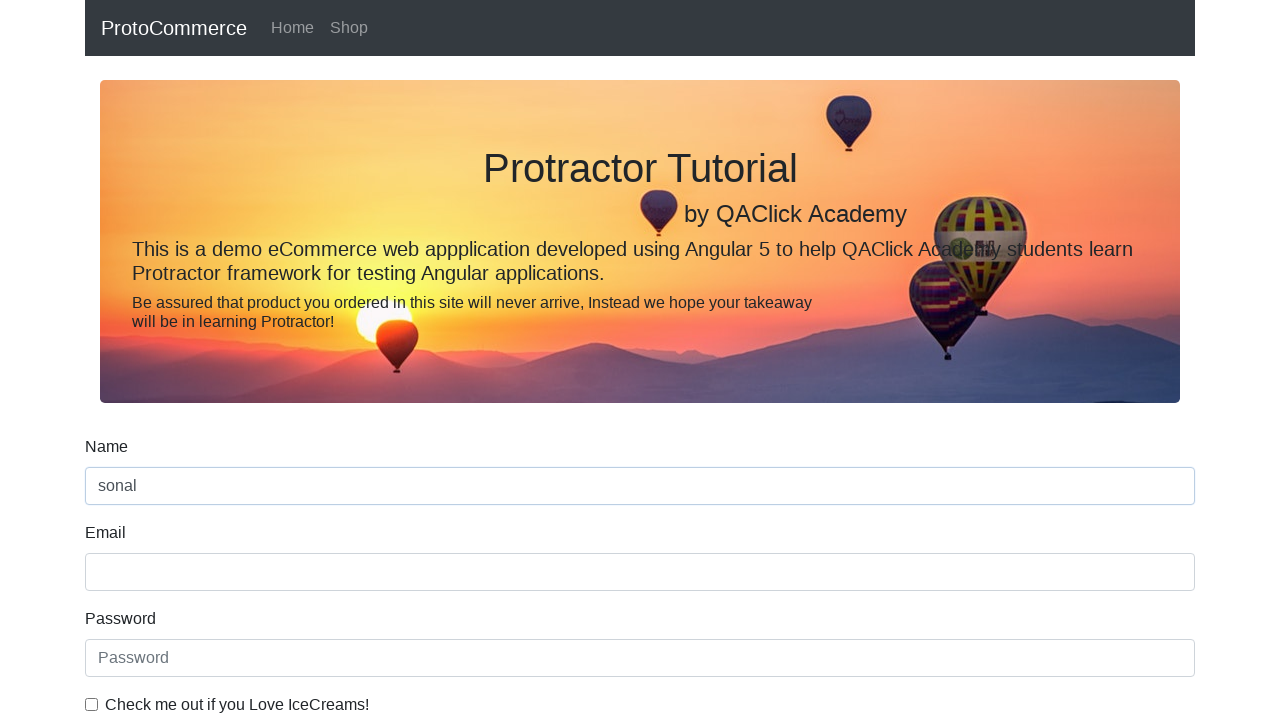

Filled email field with 'sonal@gmail.com' on input[name='email']
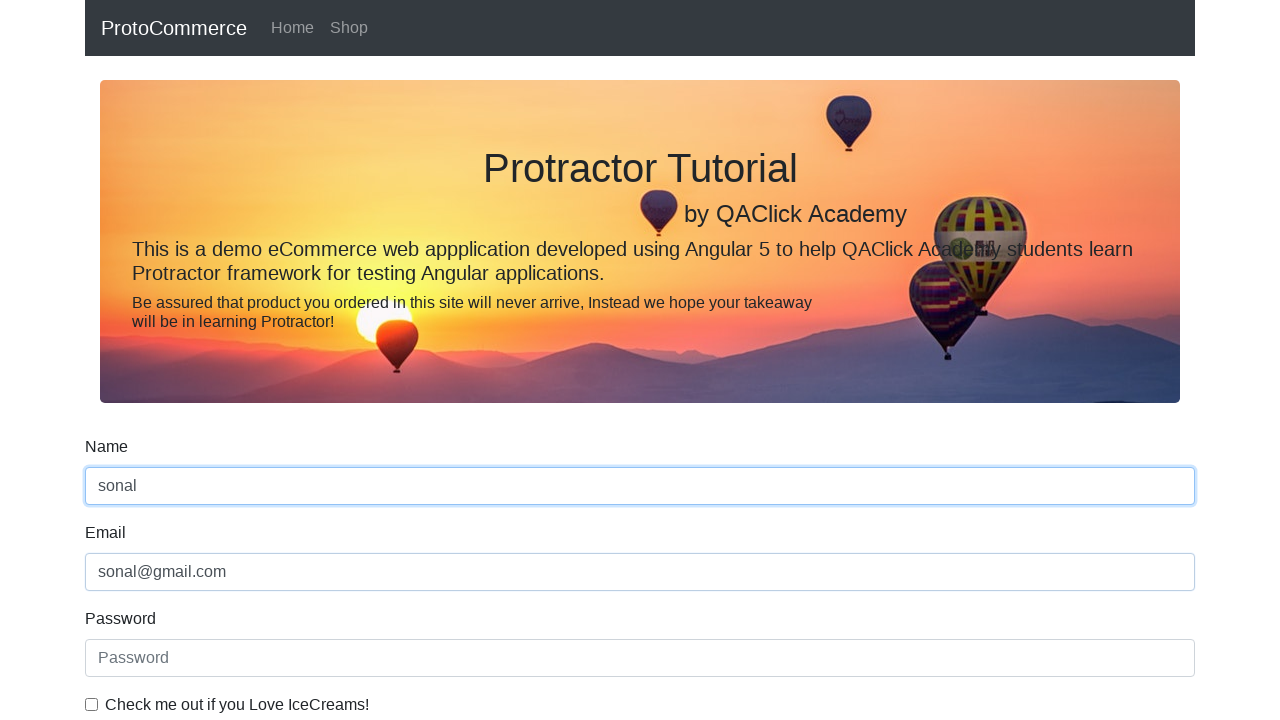

Filled password field with 'sonal@1234' on #exampleInputPassword1
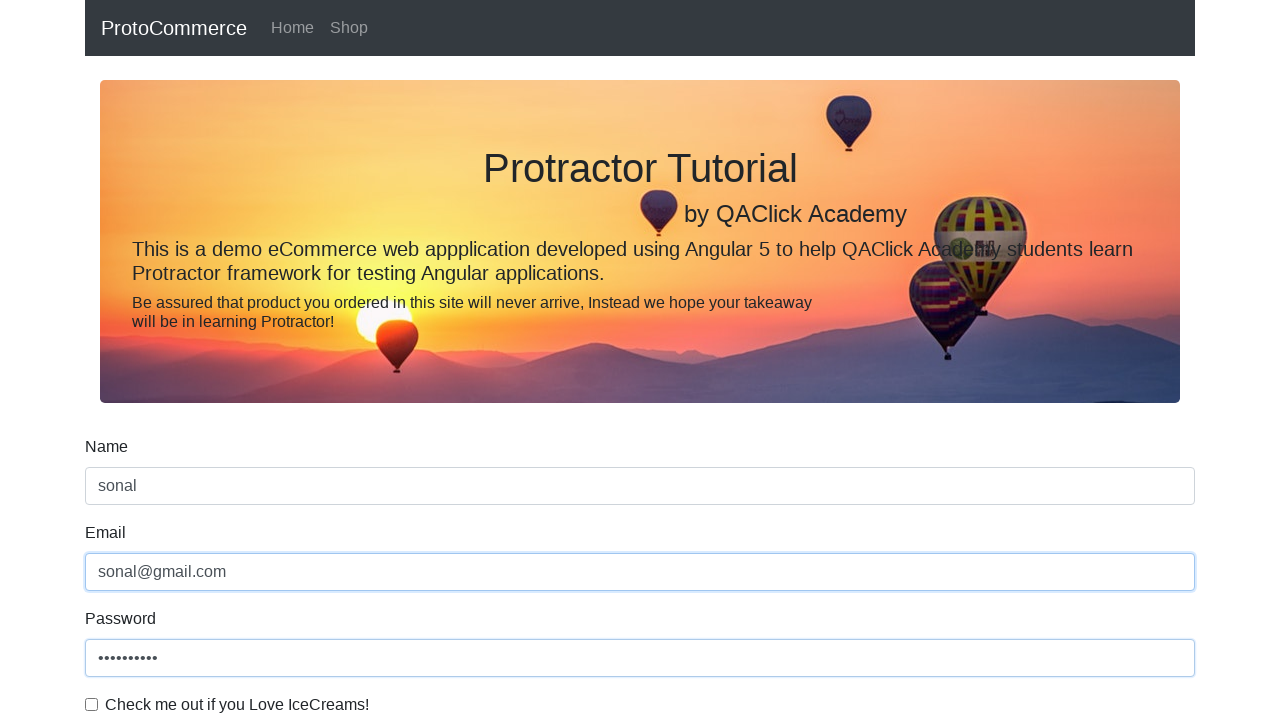

Checked the checkbox at (92, 704) on #exampleCheck1
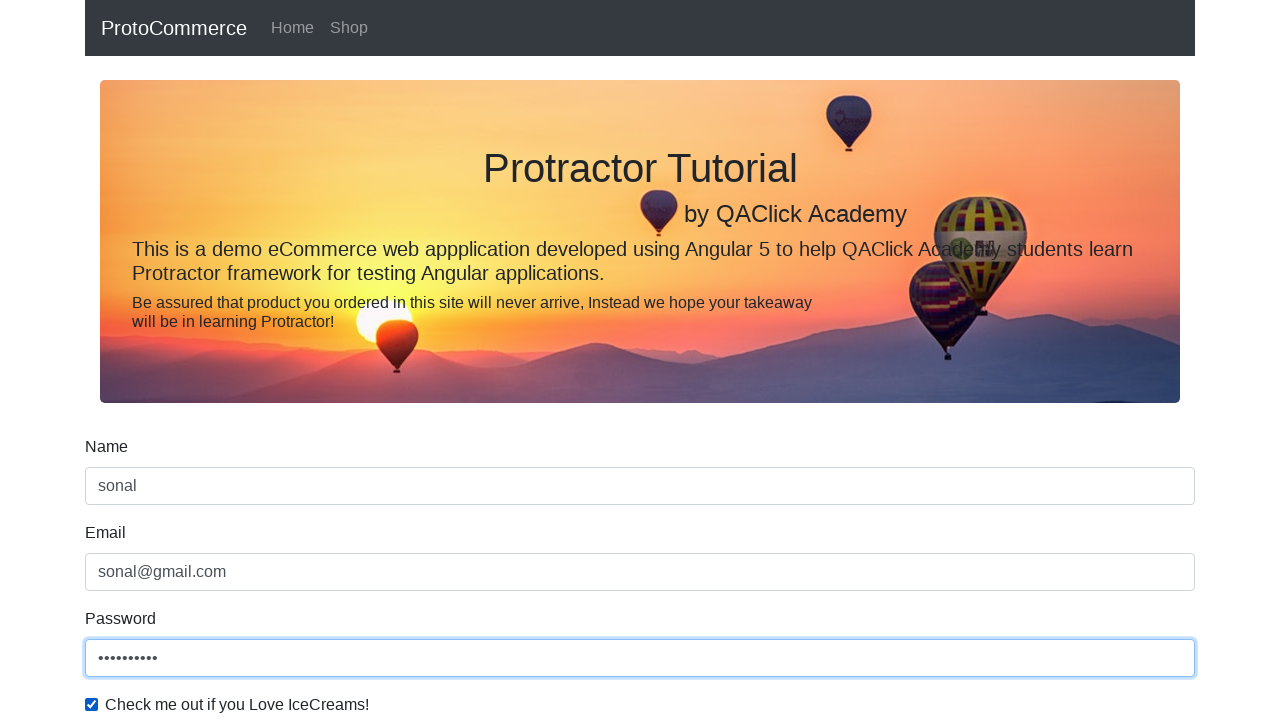

Selected 'Female' from gender dropdown on #exampleFormControlSelect1
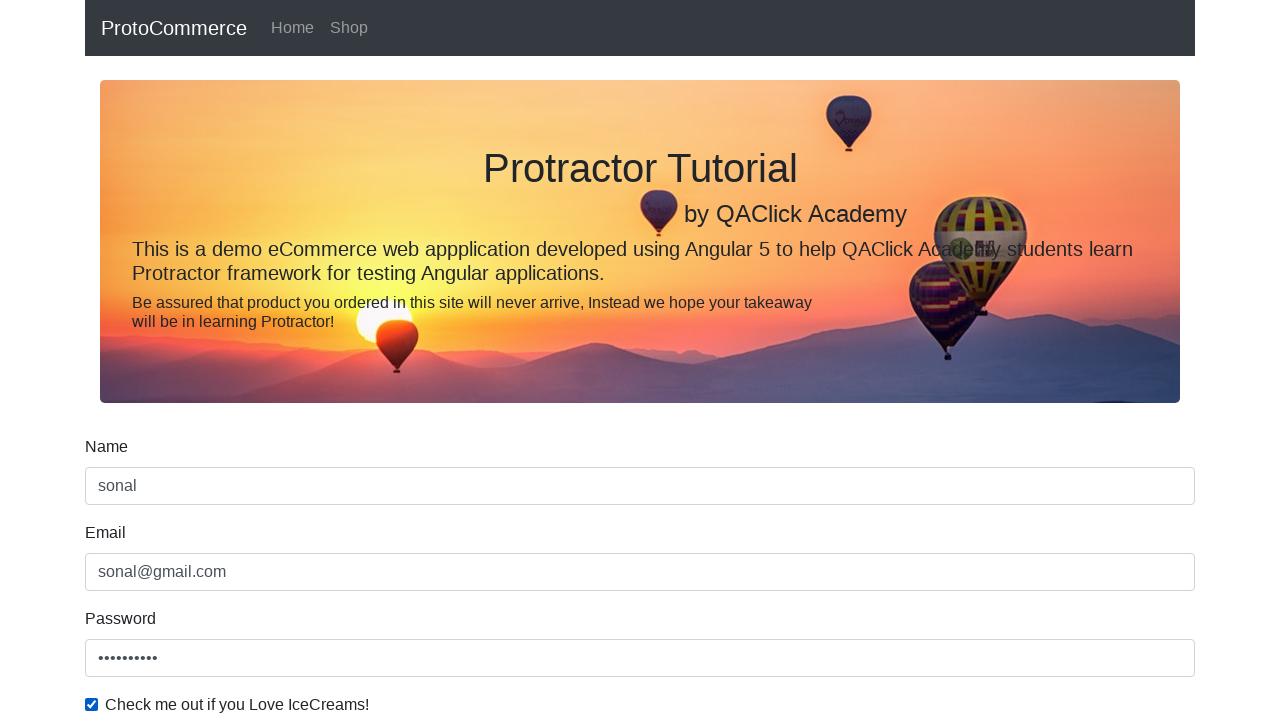

Selected 'Student' radio button at (238, 360) on #inlineRadio1
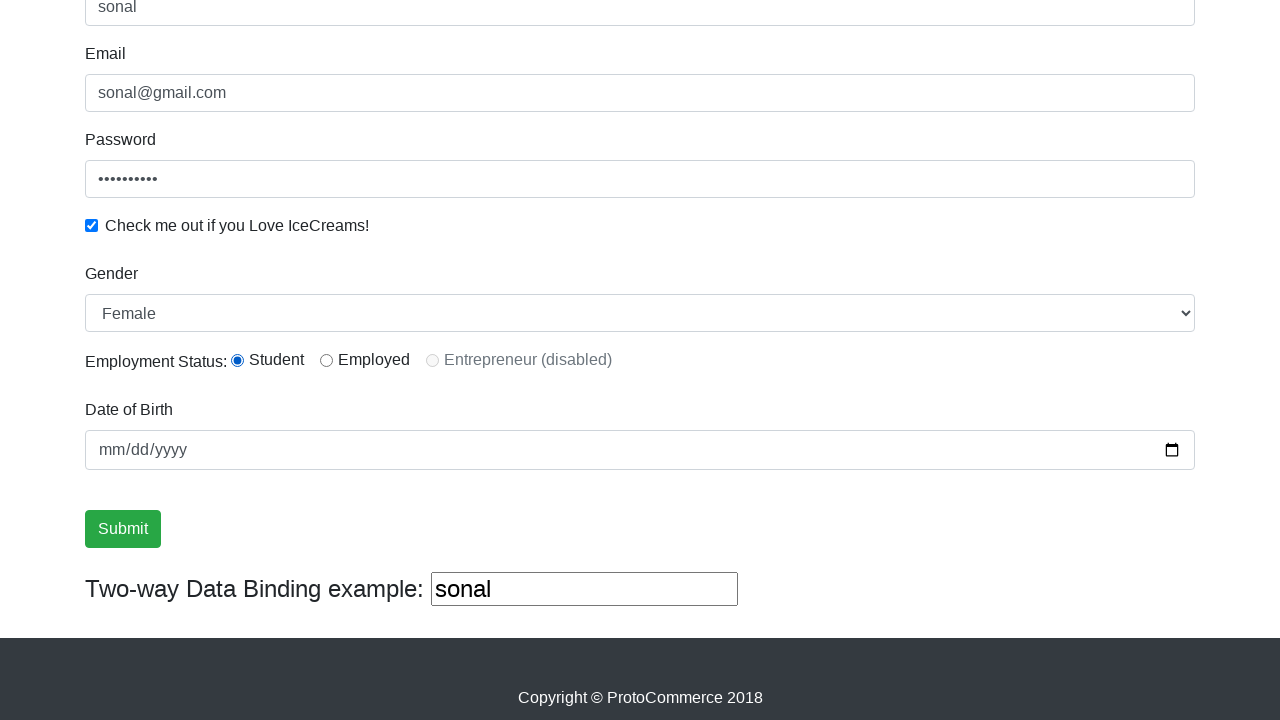

Entered birthday '2024-05-02' on input[name='bday']
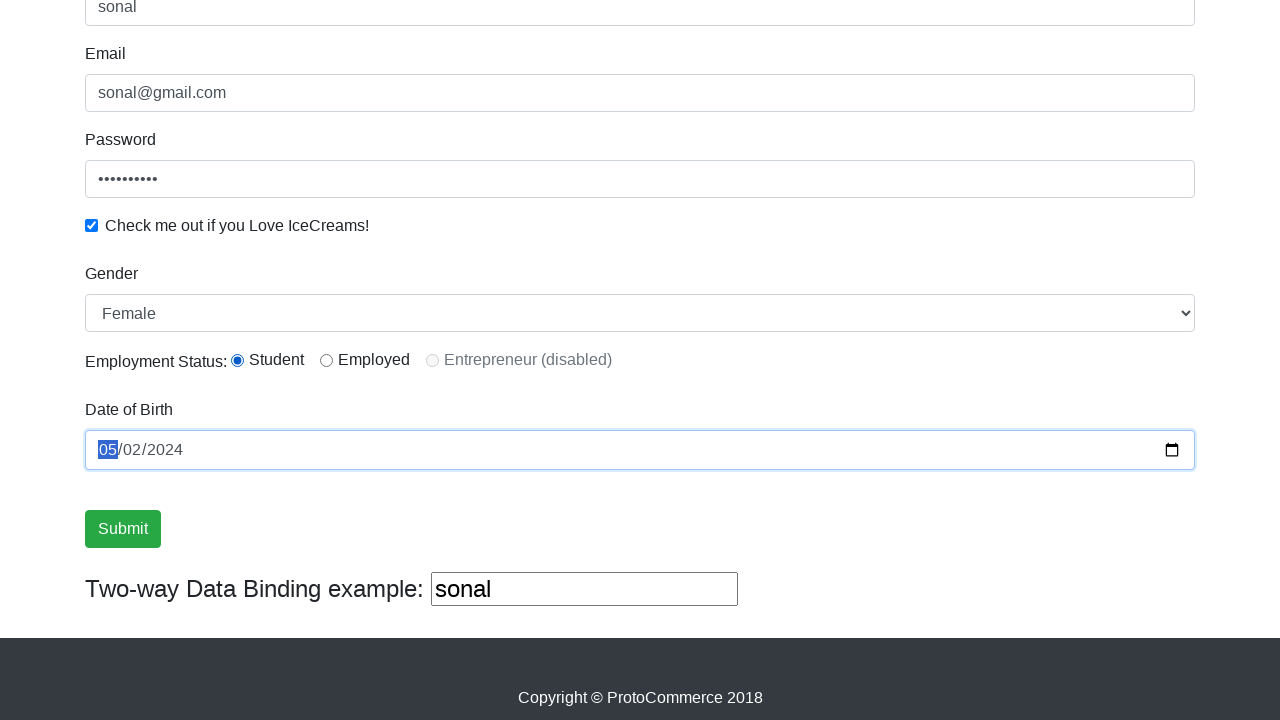

Clicked the submit button at (123, 529) on .btn-success
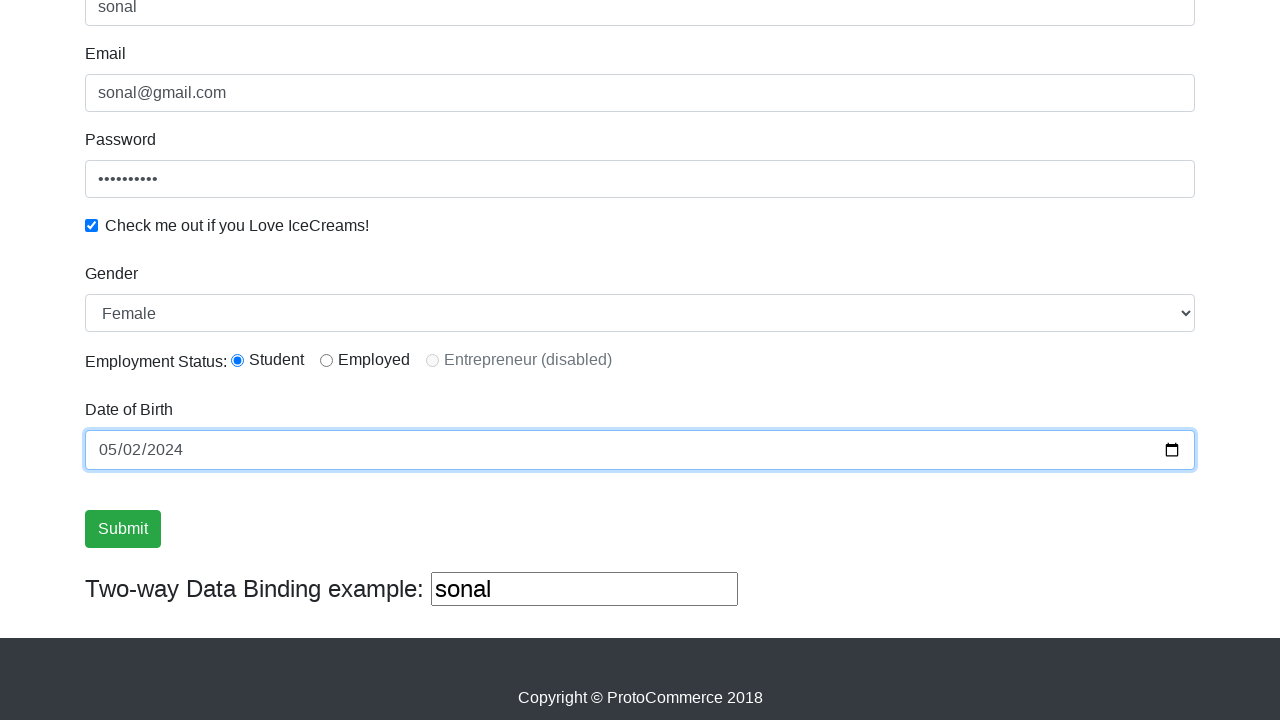

Form submission successful - success message appeared
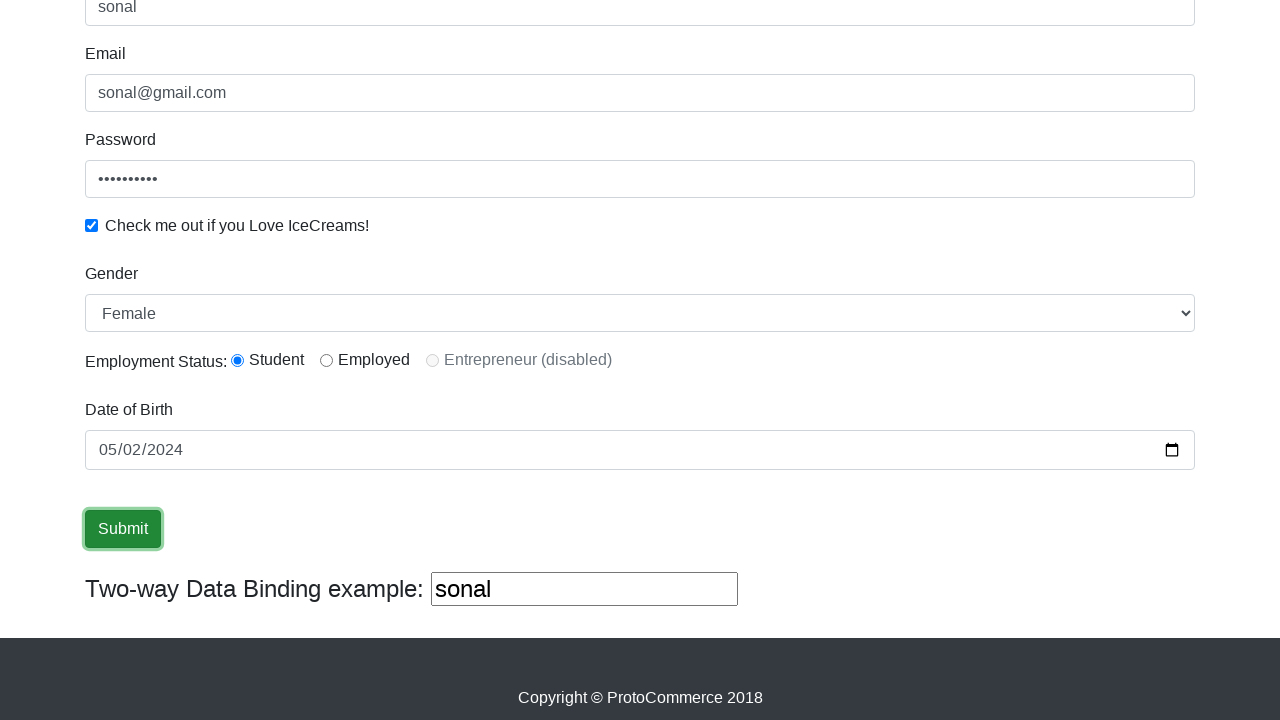

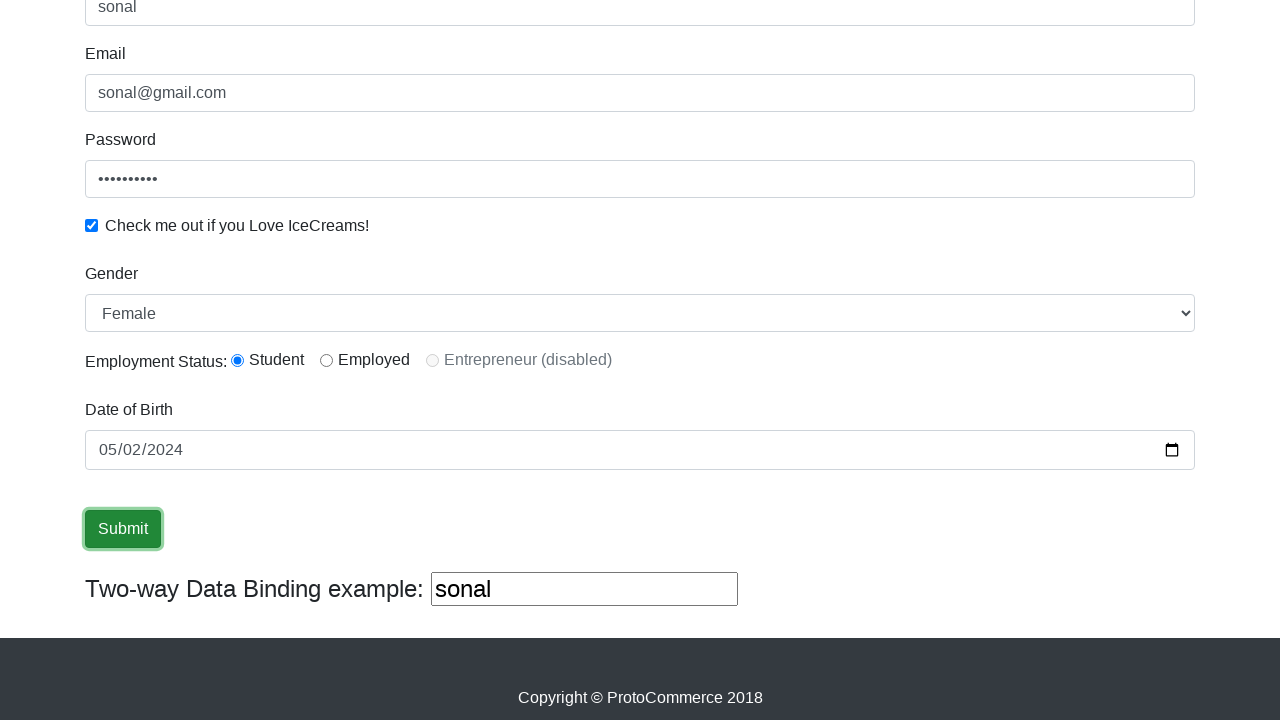